Counts all links in the first column of the footer section using both XPath and CSS selectors

Starting URL: https://rahulshettyacademy.com/AutomationPractice/

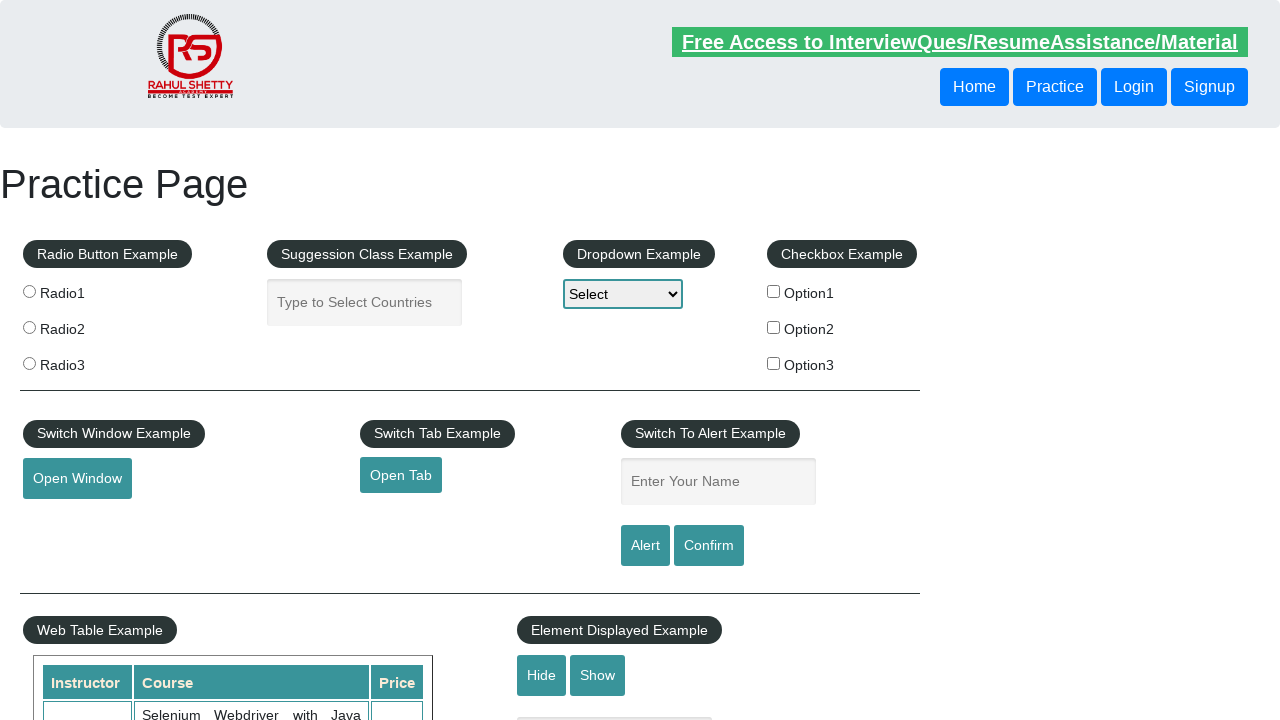

Waited for footer section to be present
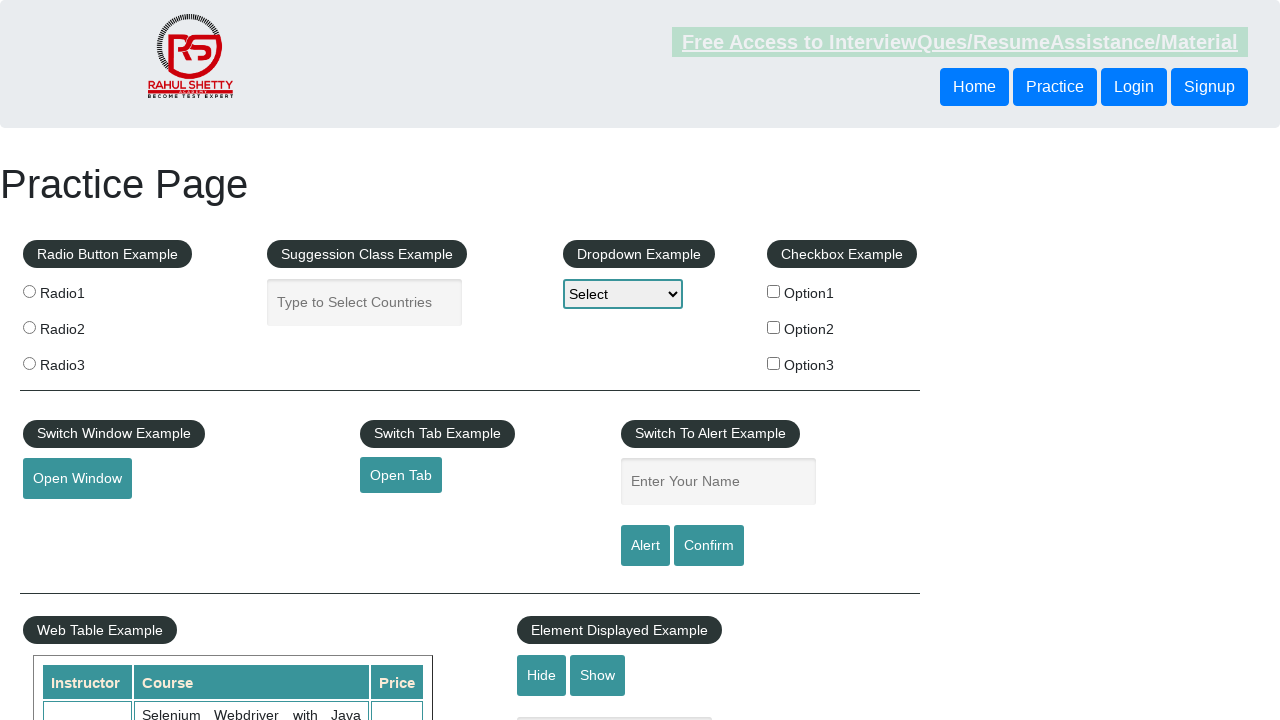

Counted all links in first column of footer using XPath: 5 links found
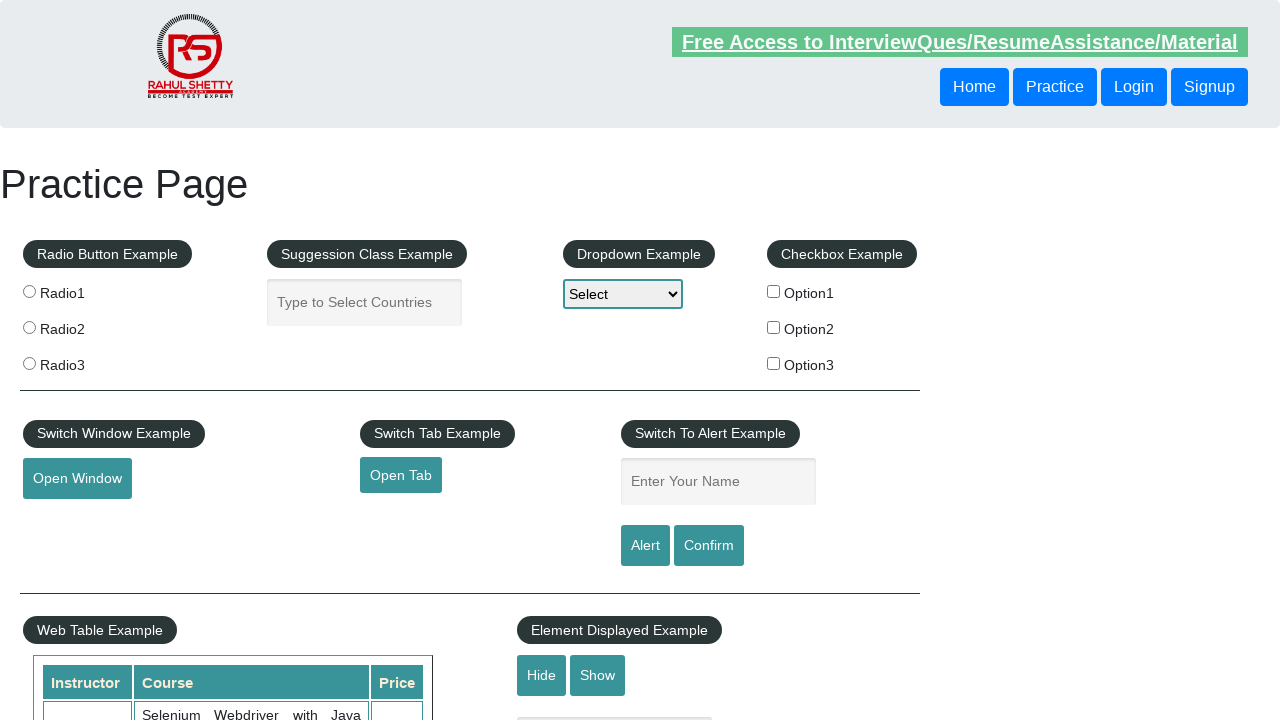

Counted all links in first column of footer using CSS selector: 5 links found
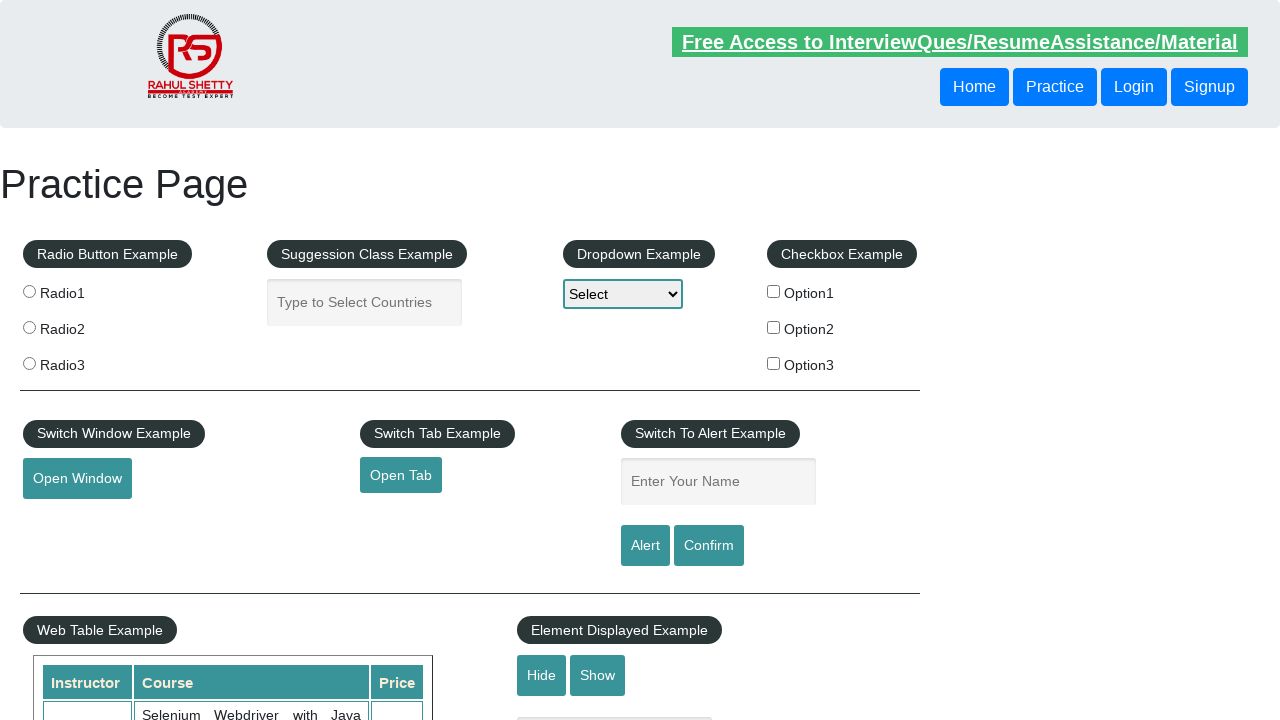

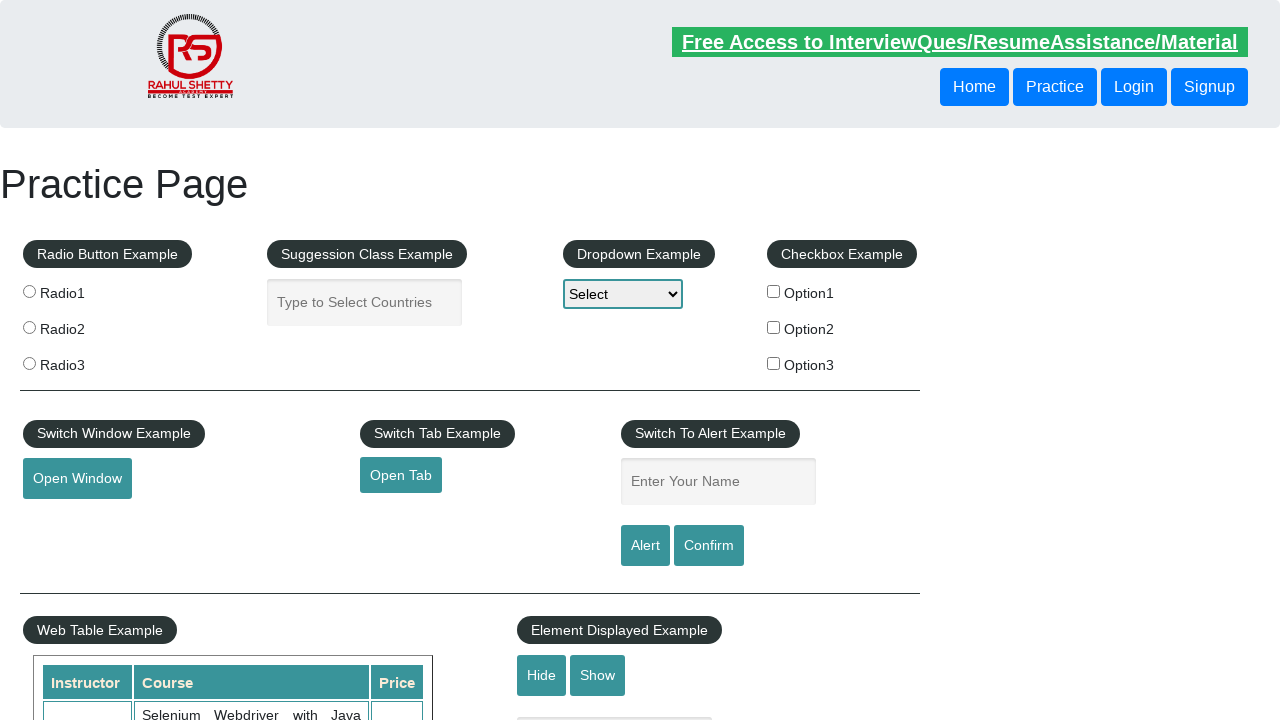